Tests drag and drop functionality within an iframe on jQuery UI demo page, then navigates to the Draggable section

Starting URL: https://jqueryui.com/droppable/

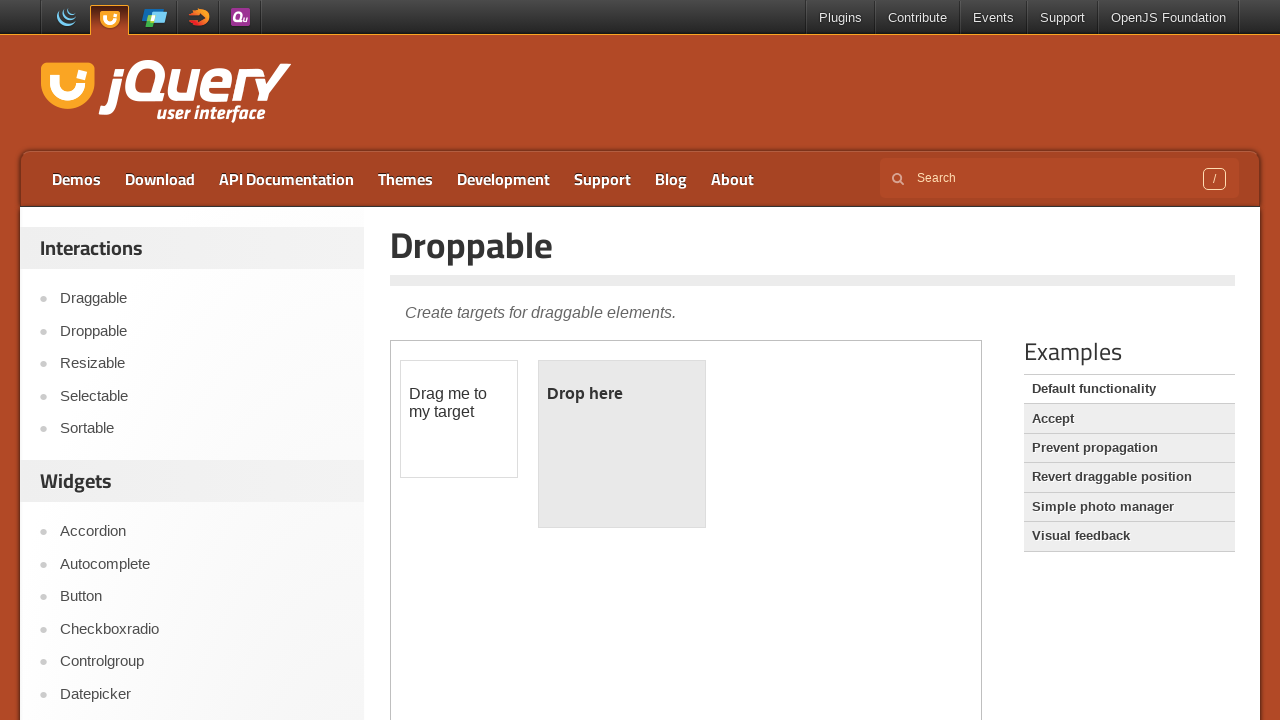

Located the demo iframe
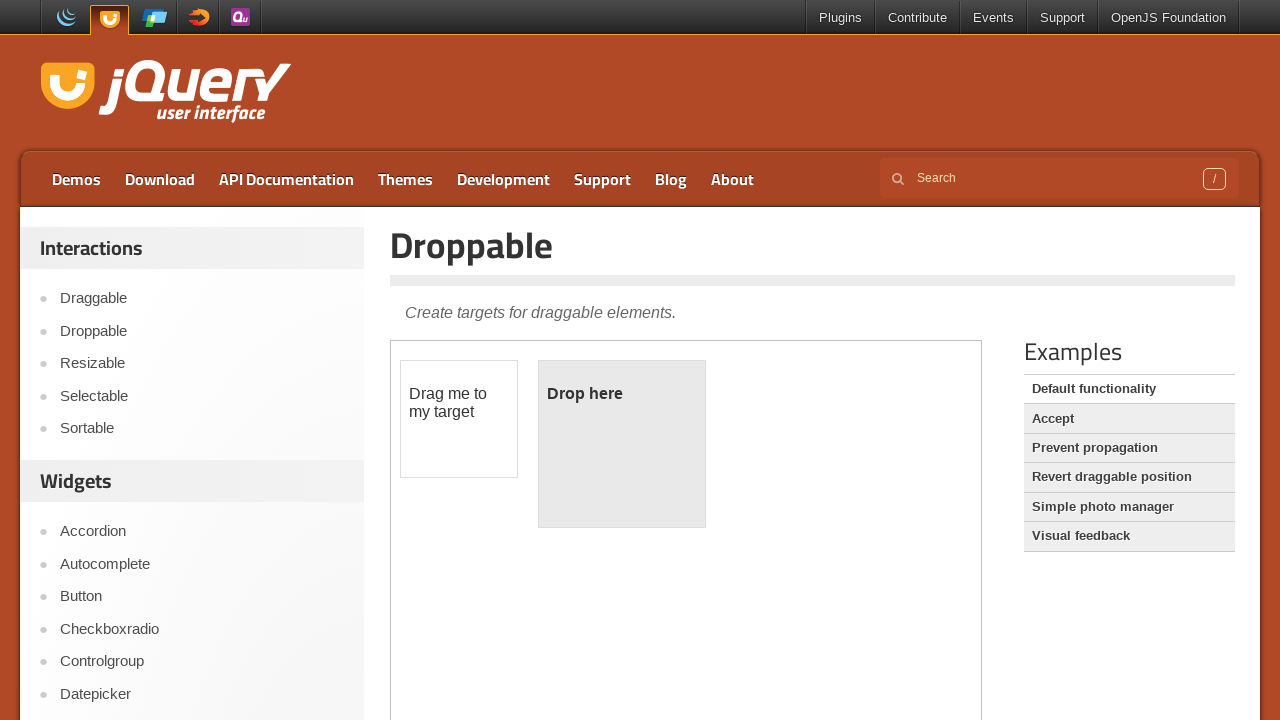

Located the draggable element within the iframe
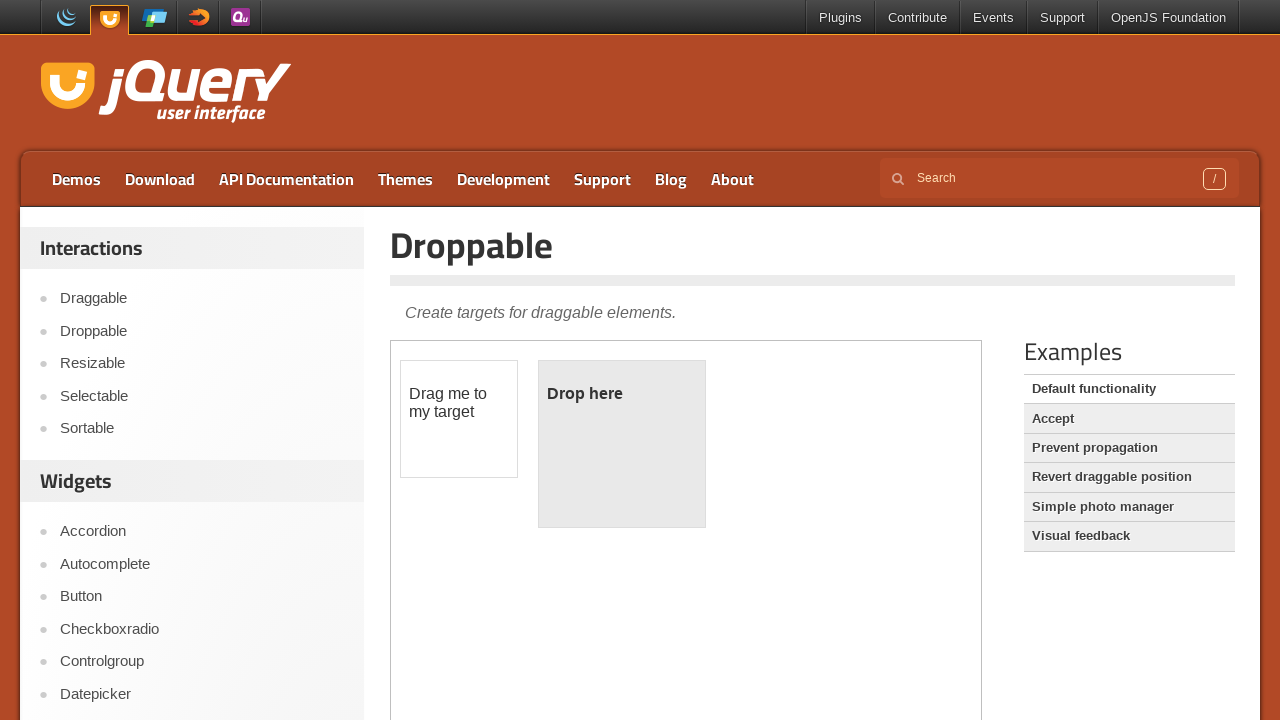

Located the droppable element within the iframe
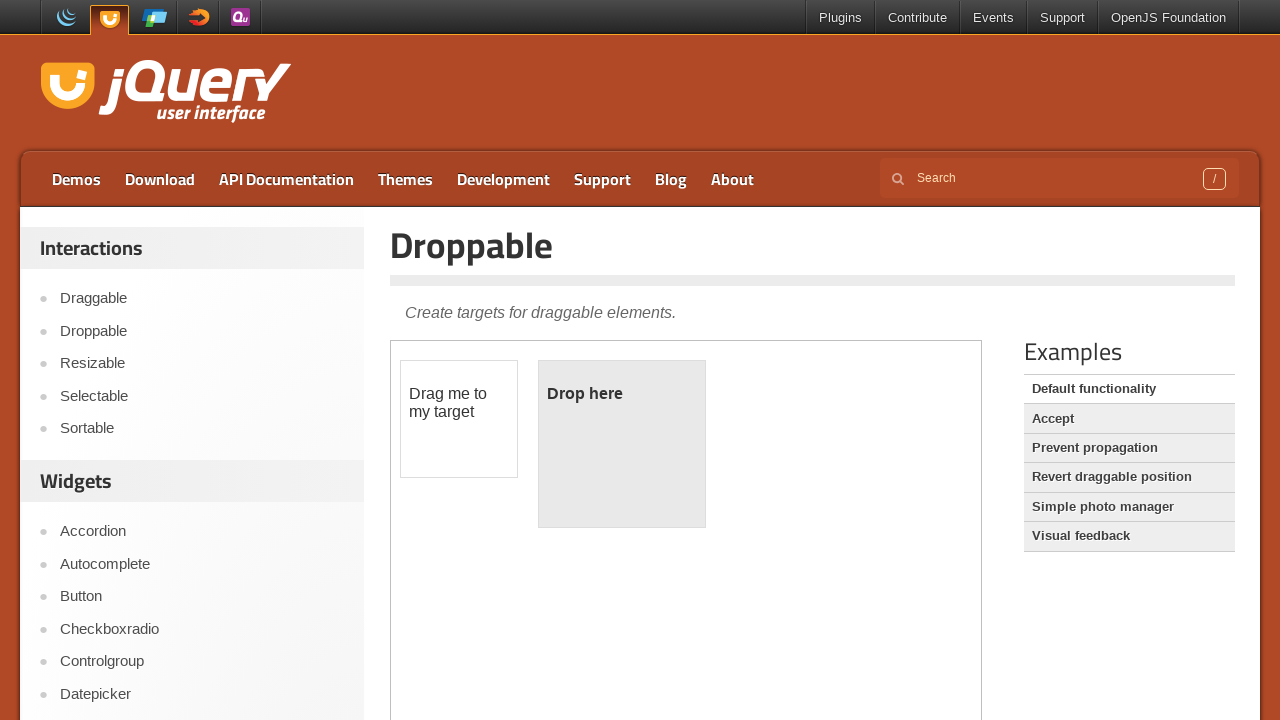

Dragged the draggable element onto the droppable element at (622, 444)
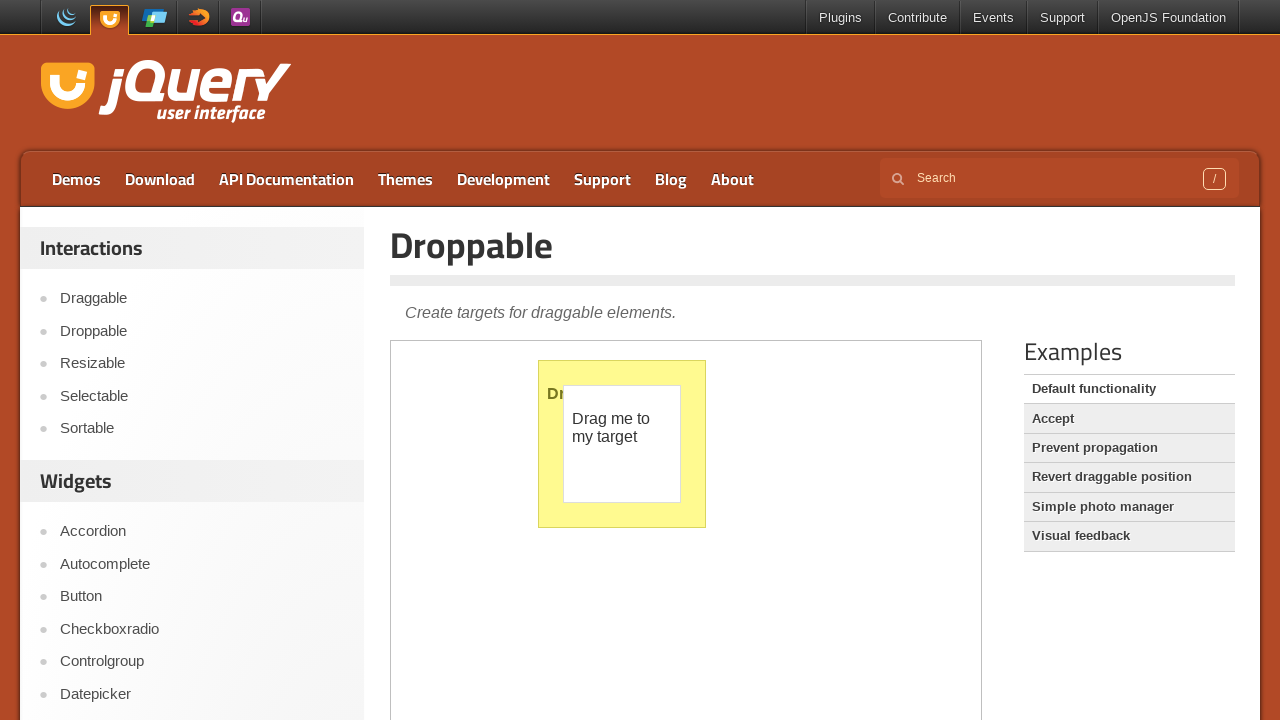

Clicked on the Draggable link to navigate to the Draggable section at (1129, 477) on a:text('Draggable')
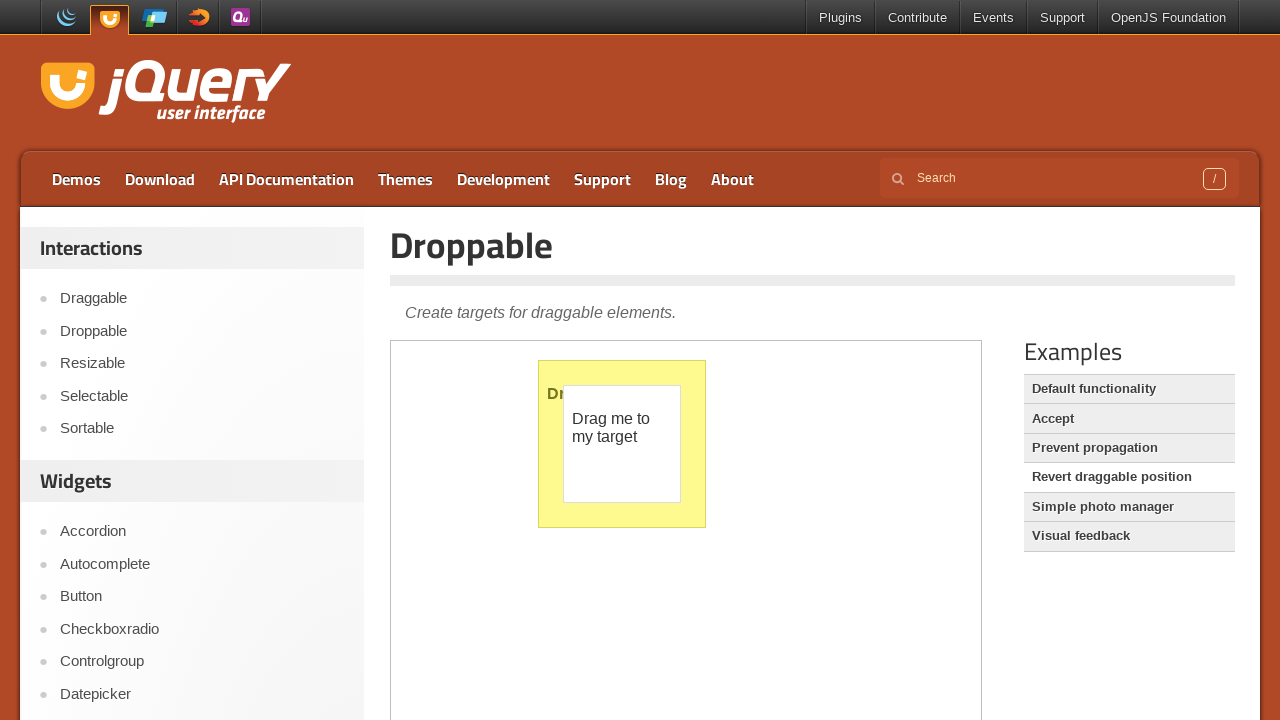

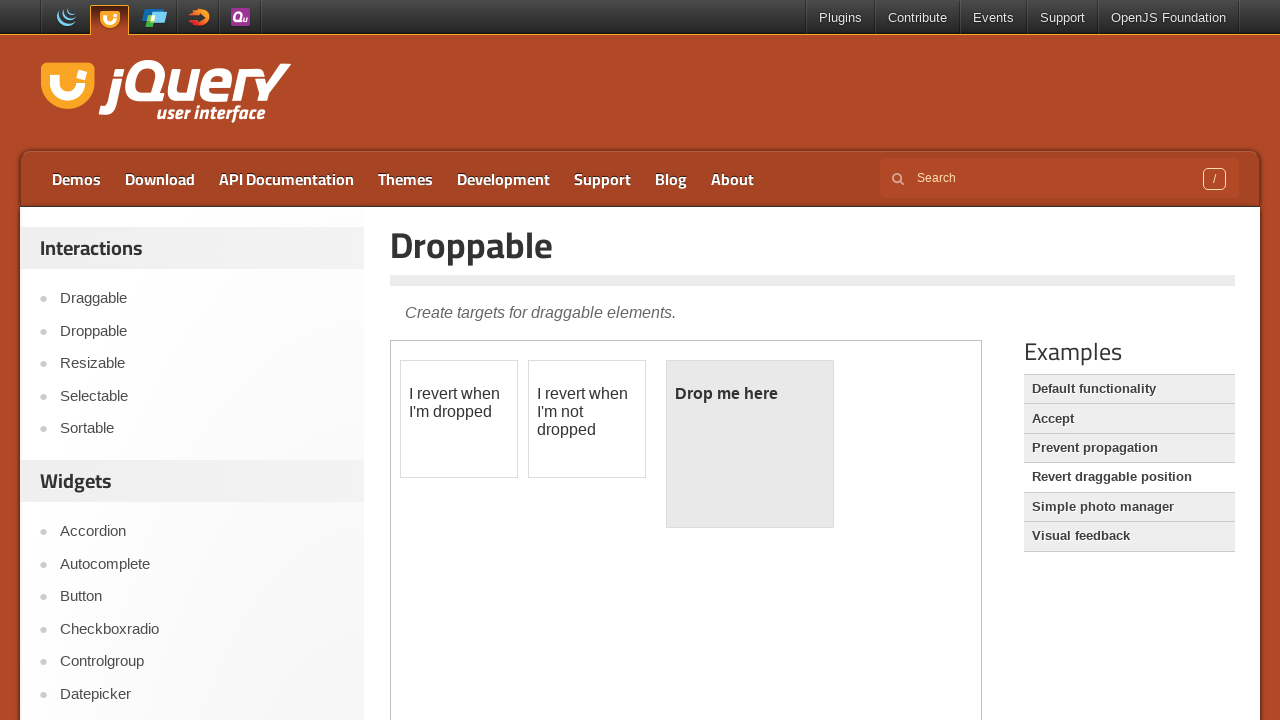